Navigates to a news website and validates the presence of a Google Analytics tracking ID in the page source

Starting URL: https://zeenews.india.com/

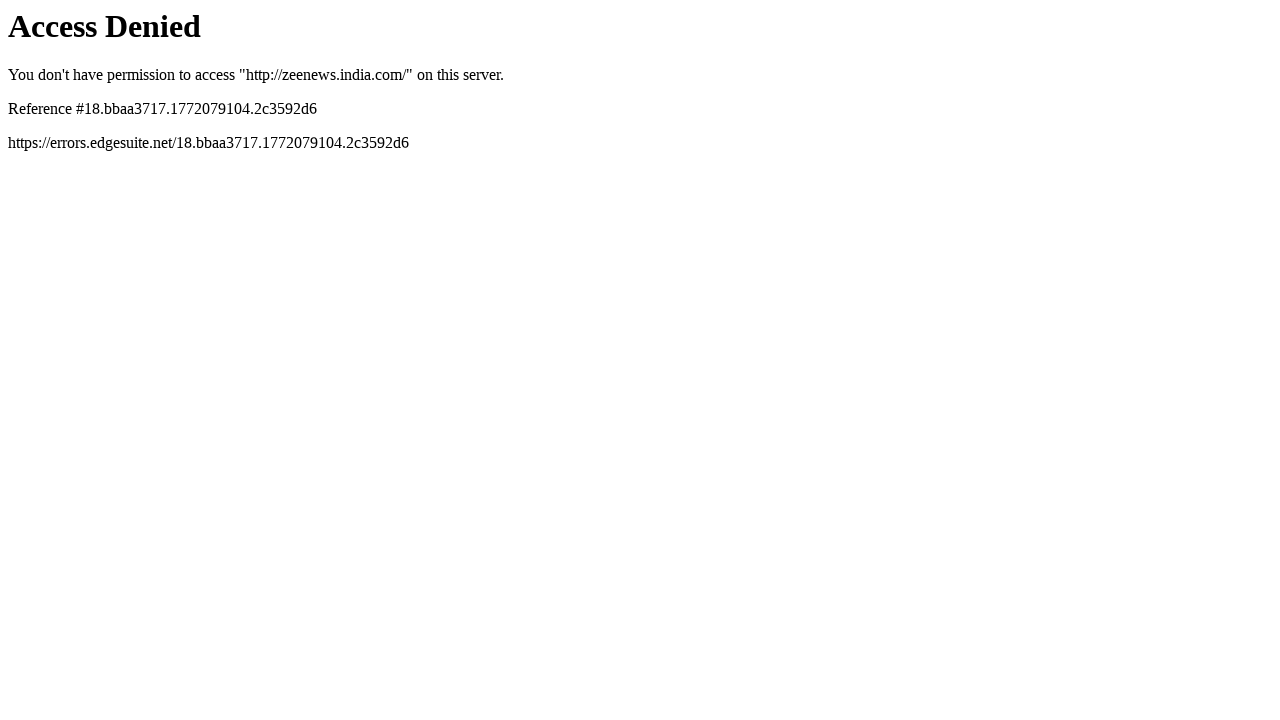

Navigated to Zee News India homepage
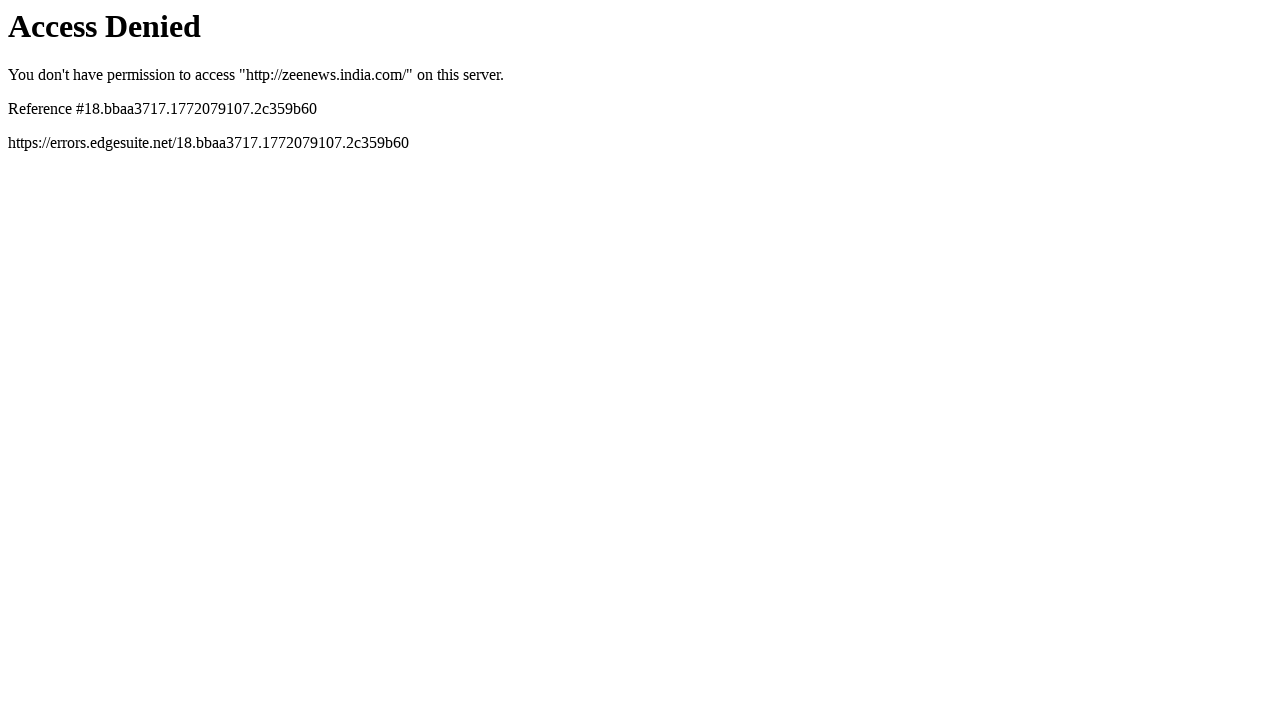

Page body element loaded
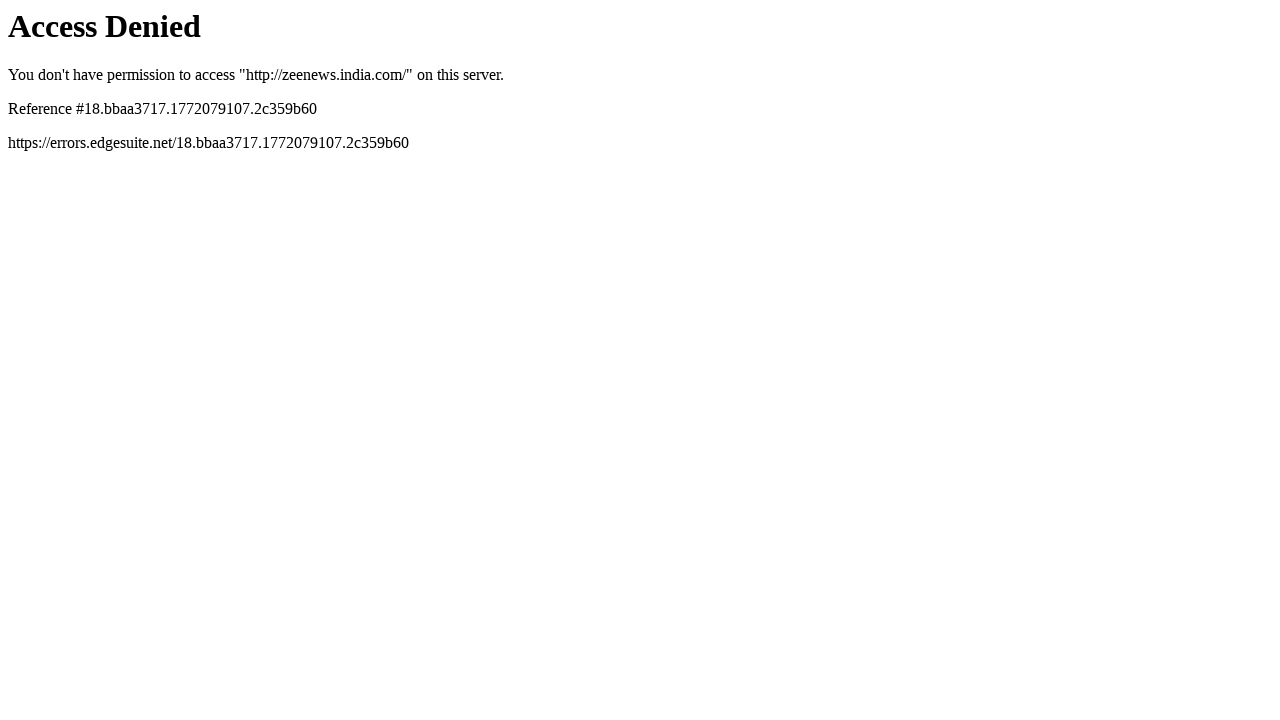

Retrieved page content to check for GA tracking ID
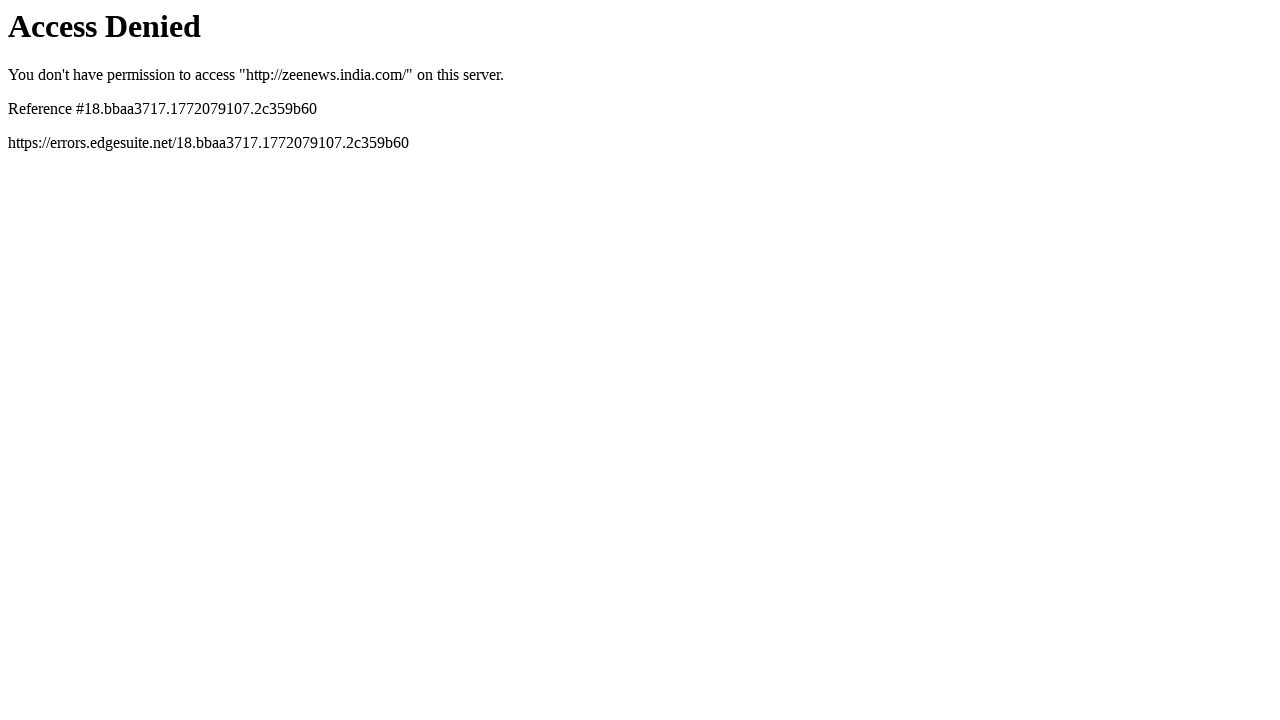

GA Tracking ID G-K4Q9W8LH6V not found in page source
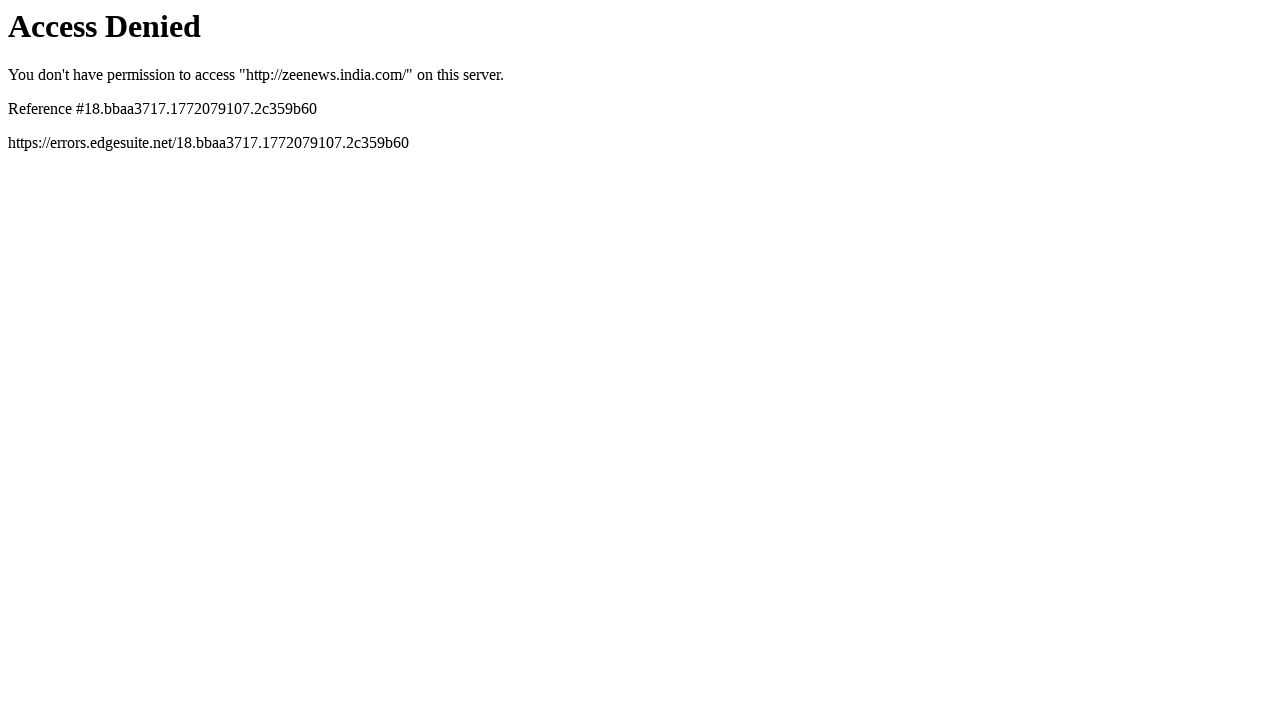

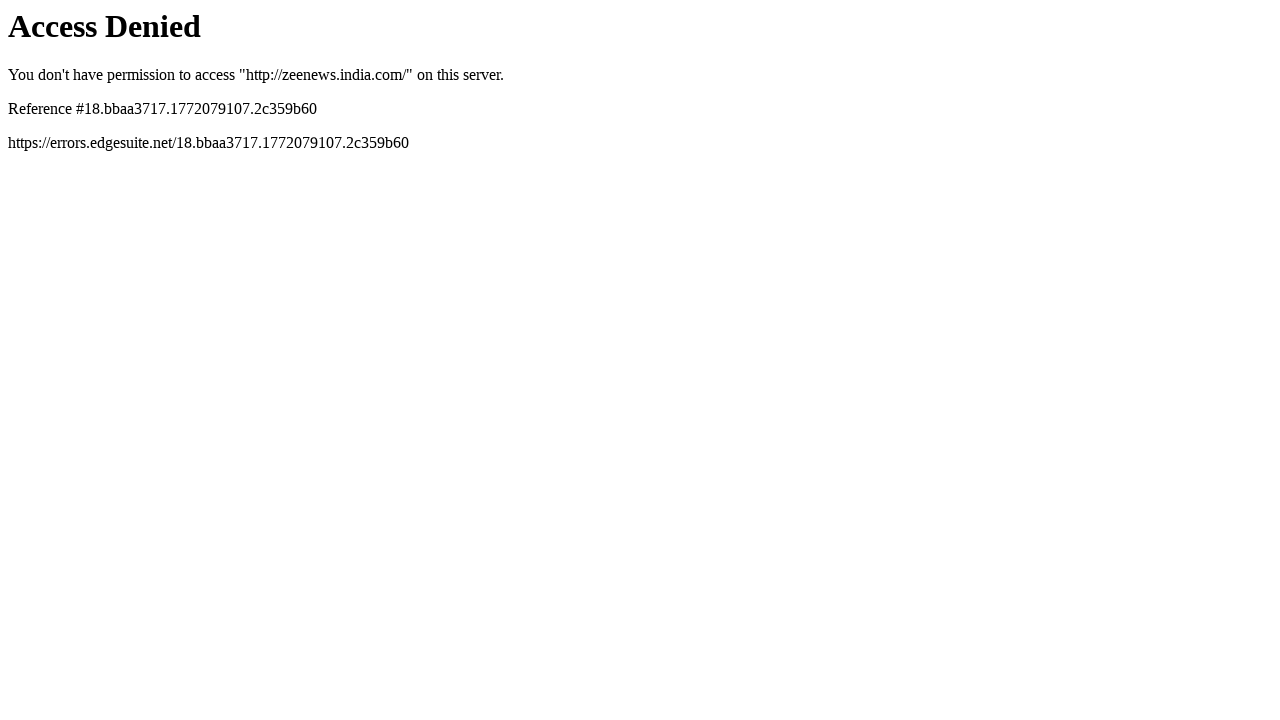